Navigates to Flipkart homepage and verifies the page loads by checking the title is present

Starting URL: https://www.flipkart.com/

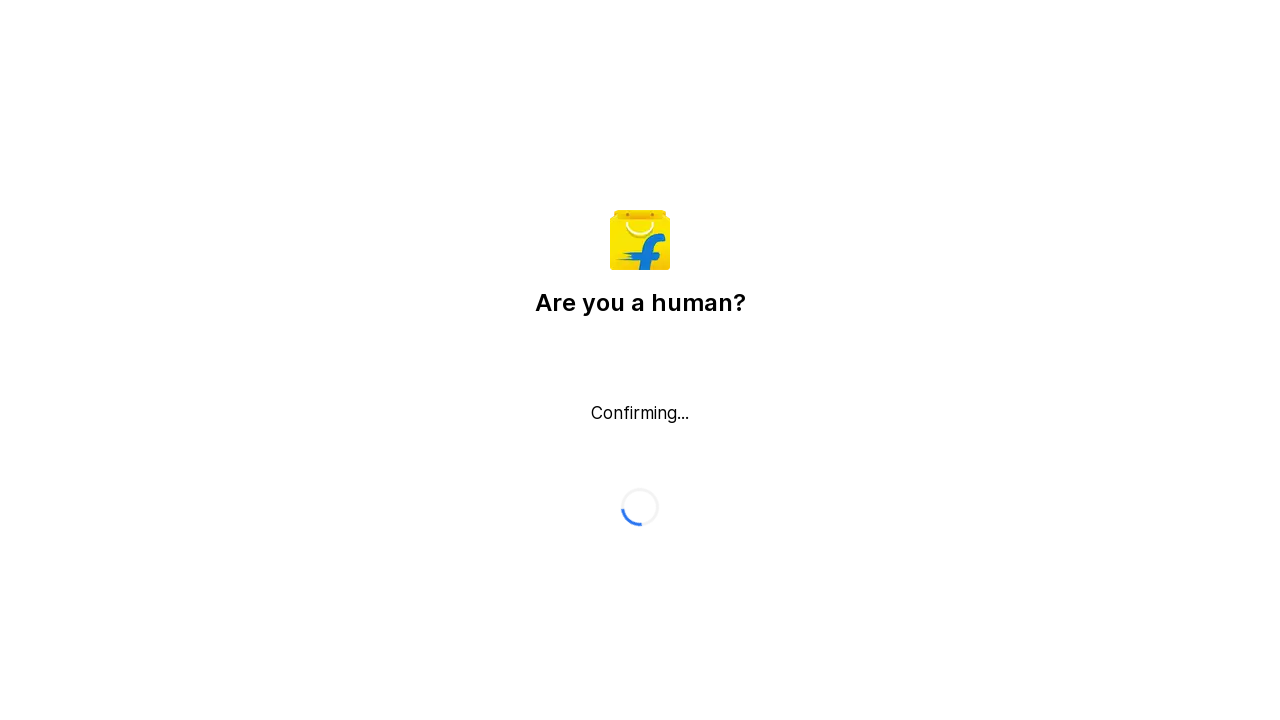

Waited for page to reach domcontentloaded state on Flipkart homepage
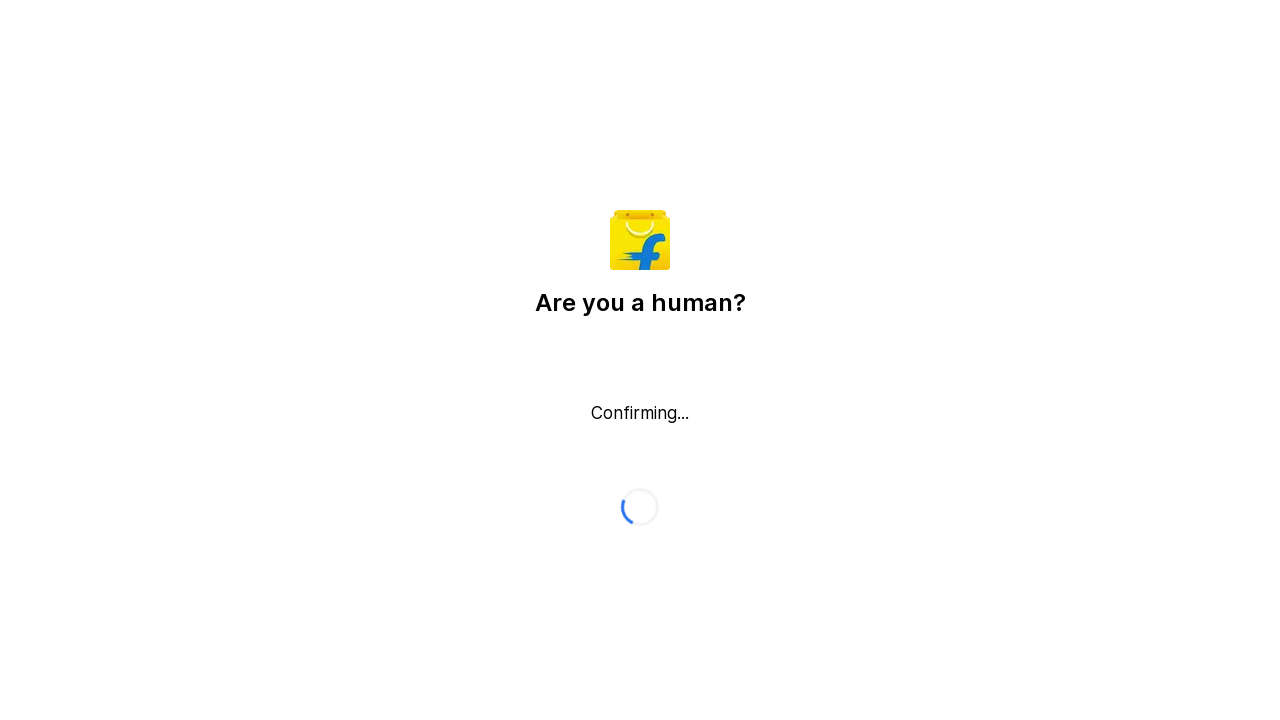

Retrieved page title: 'Flipkart reCAPTCHA'
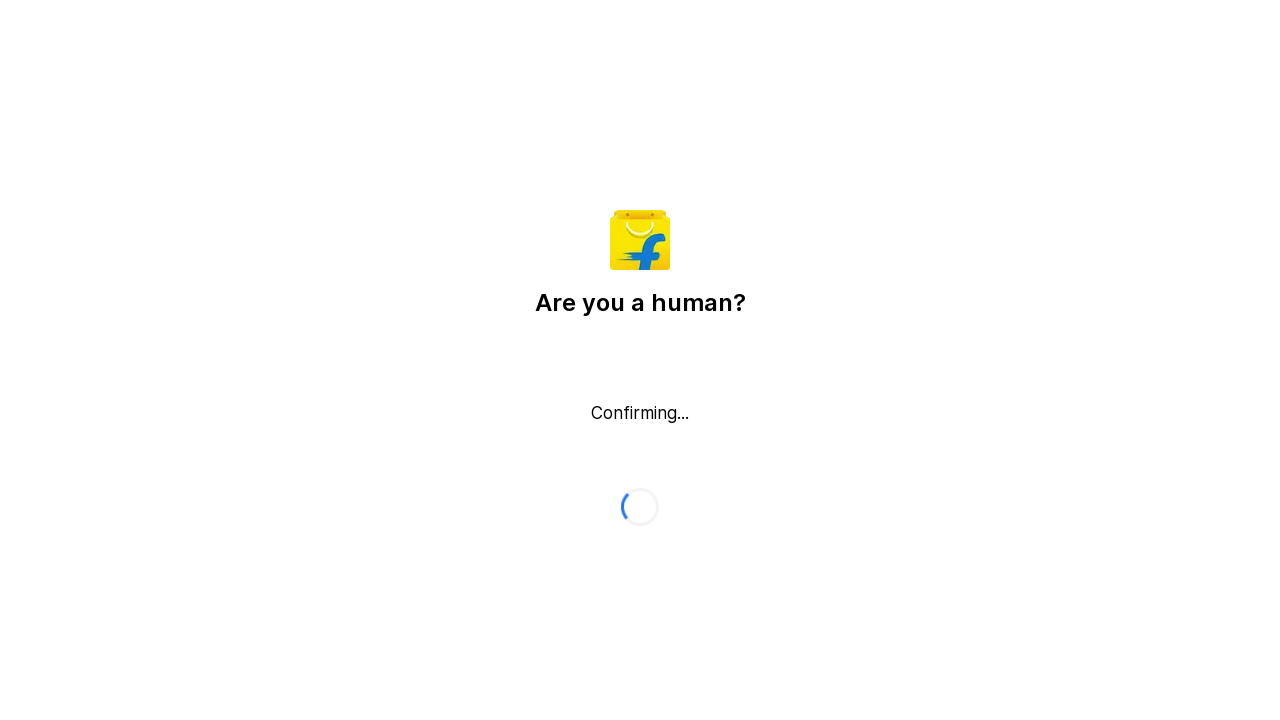

Verified that page title is not empty
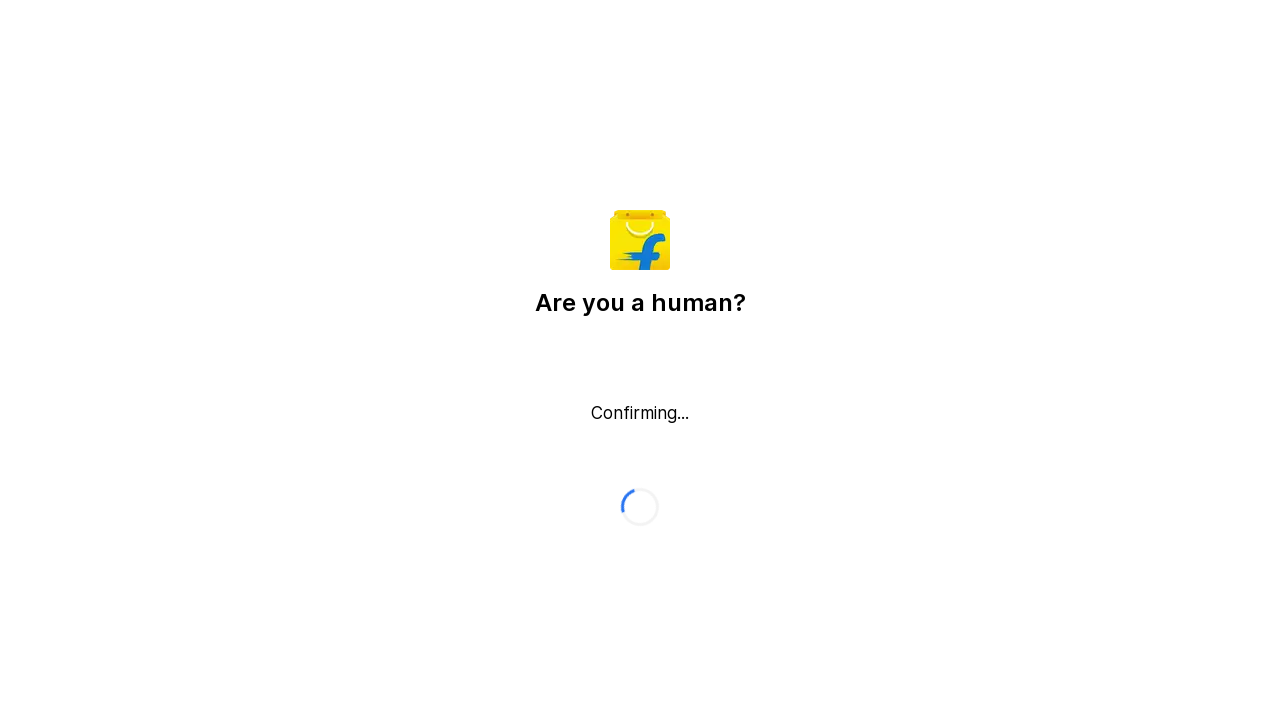

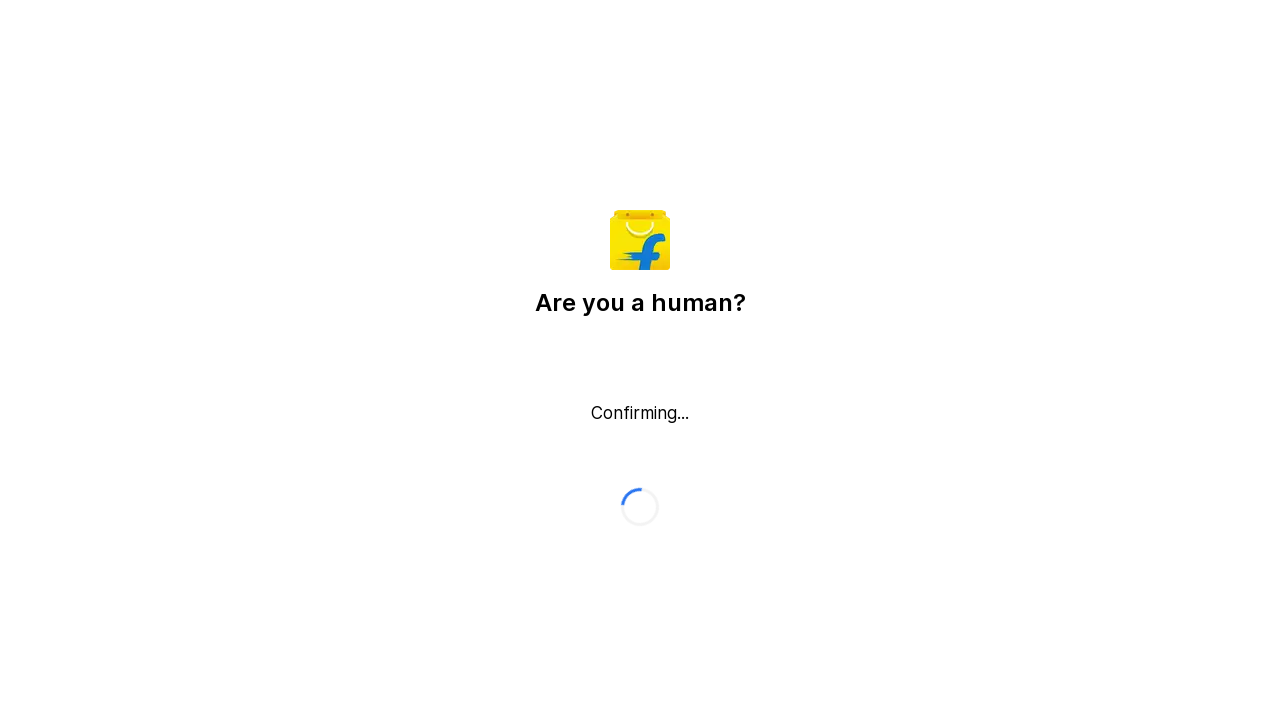